Navigates to the Selenium website, clicks on the Downloads section, and then clicks on the Ruby language download option

Starting URL: https://www.selenium.dev/

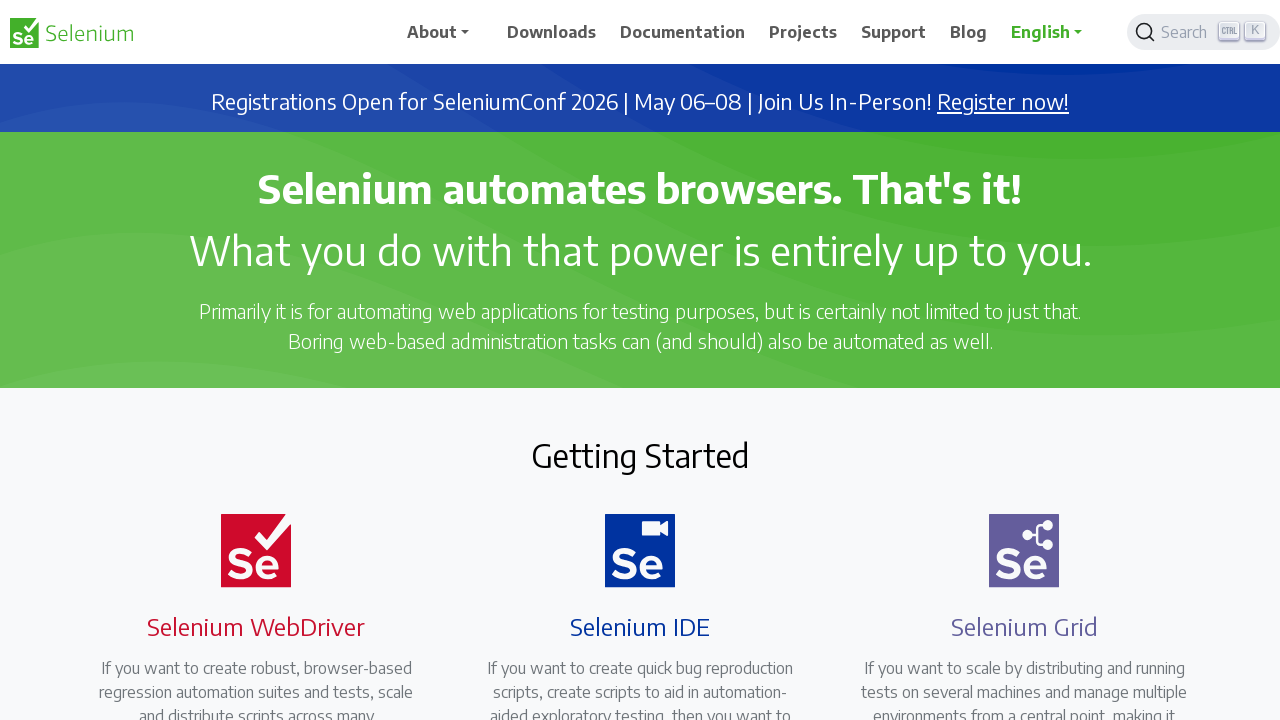

Navigated to Selenium website
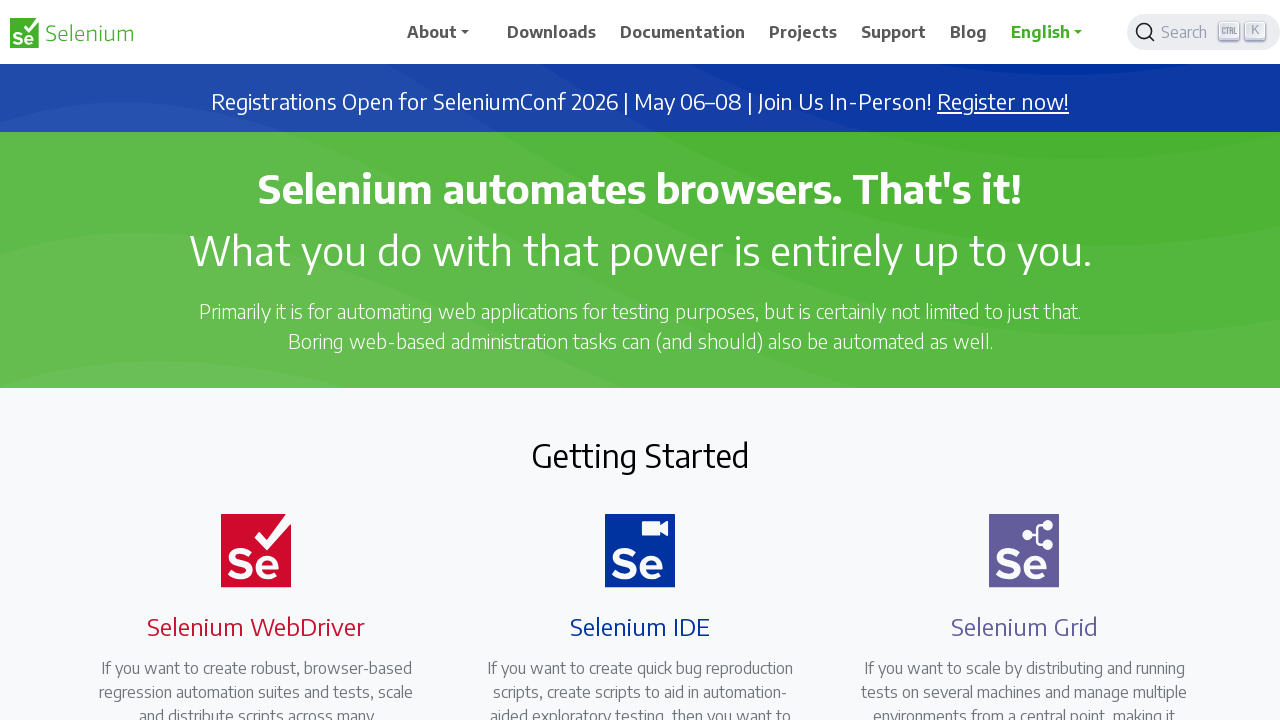

Clicked on Downloads section at (552, 32) on xpath=//span[text()='Downloads']
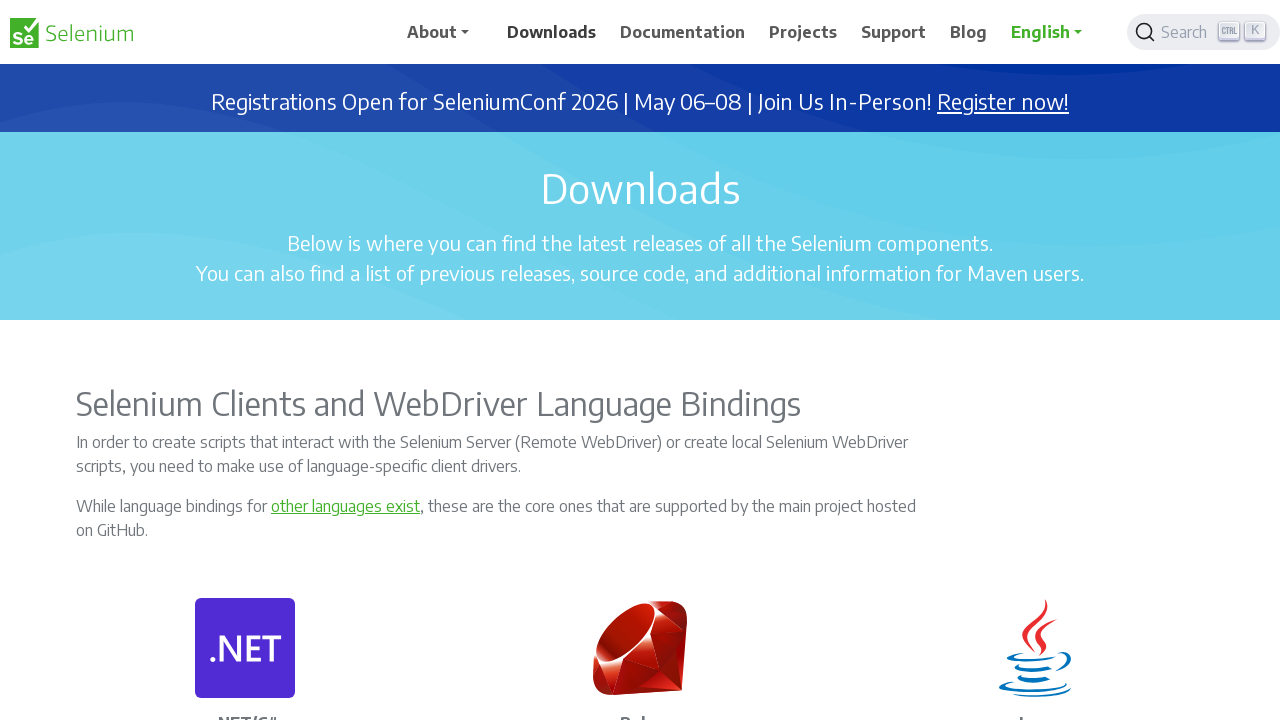

Clicked on Ruby language download option at (640, 360) on xpath=//p[text()='Ruby']/../p[2]
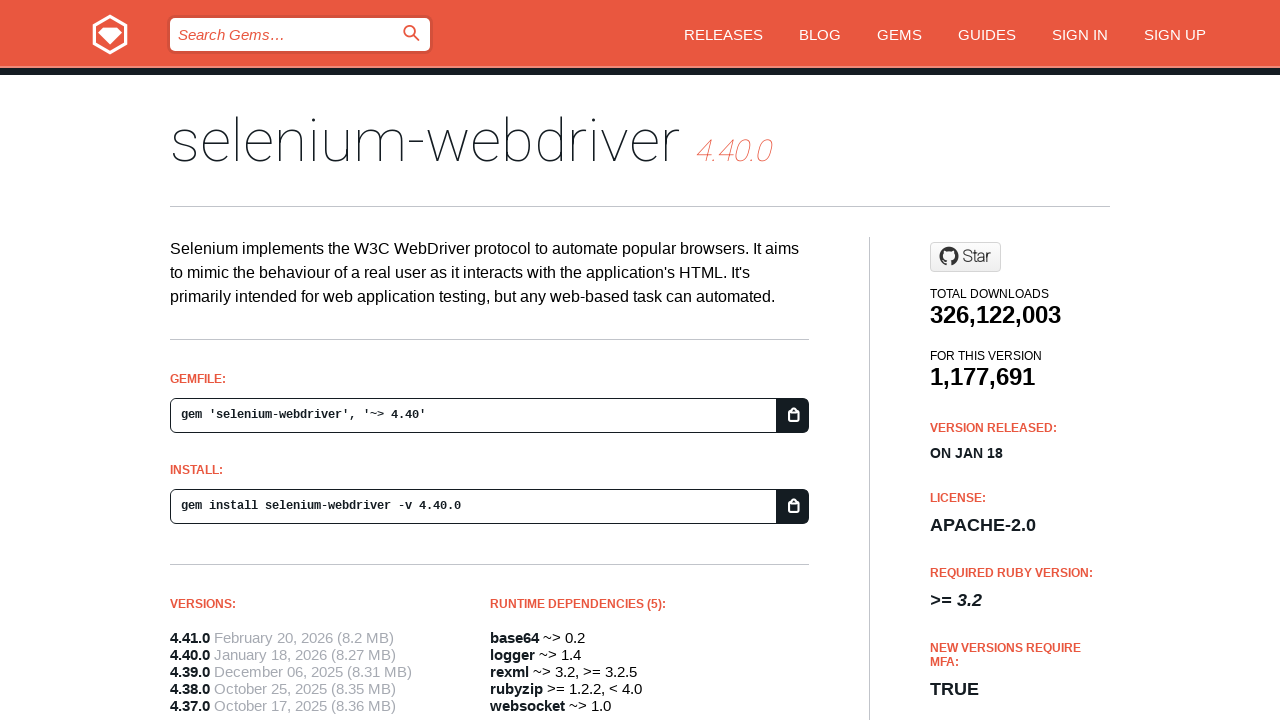

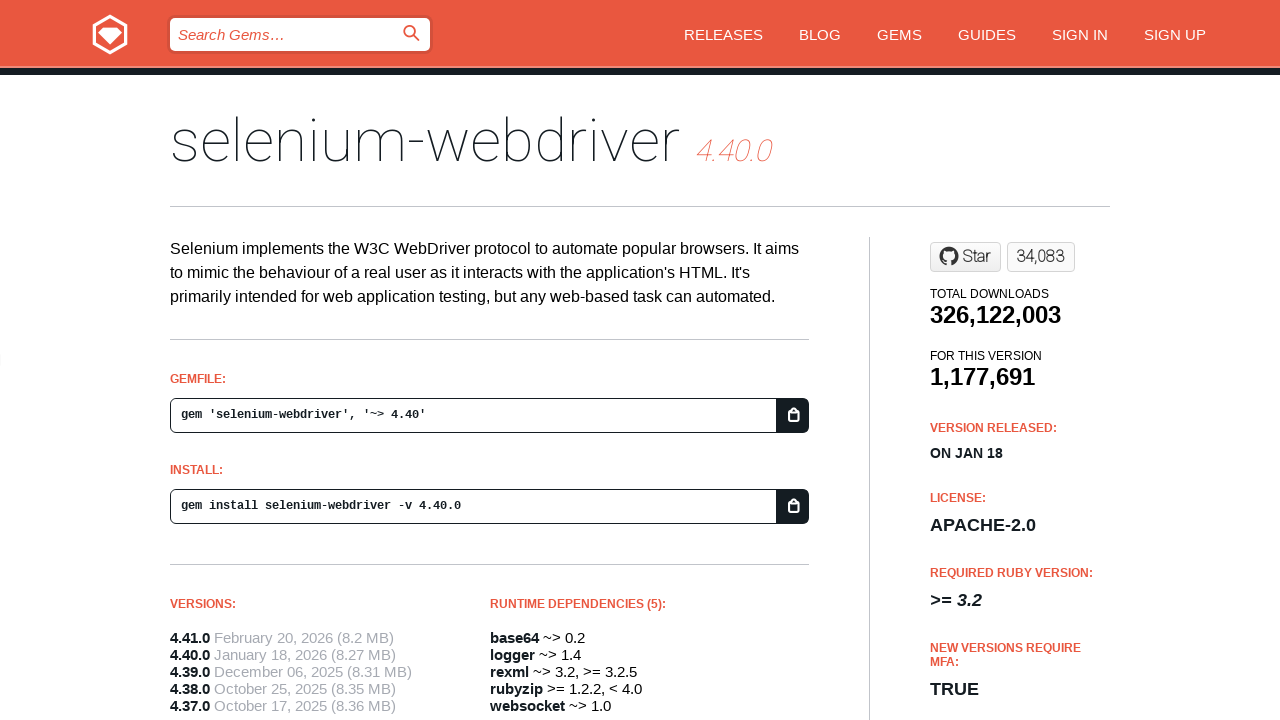